Tests reverse navigation from the forms page back to the navigation page by finding and clicking a navigation link.

Starting URL: https://mcp-eval-website.vercel.app/forms/

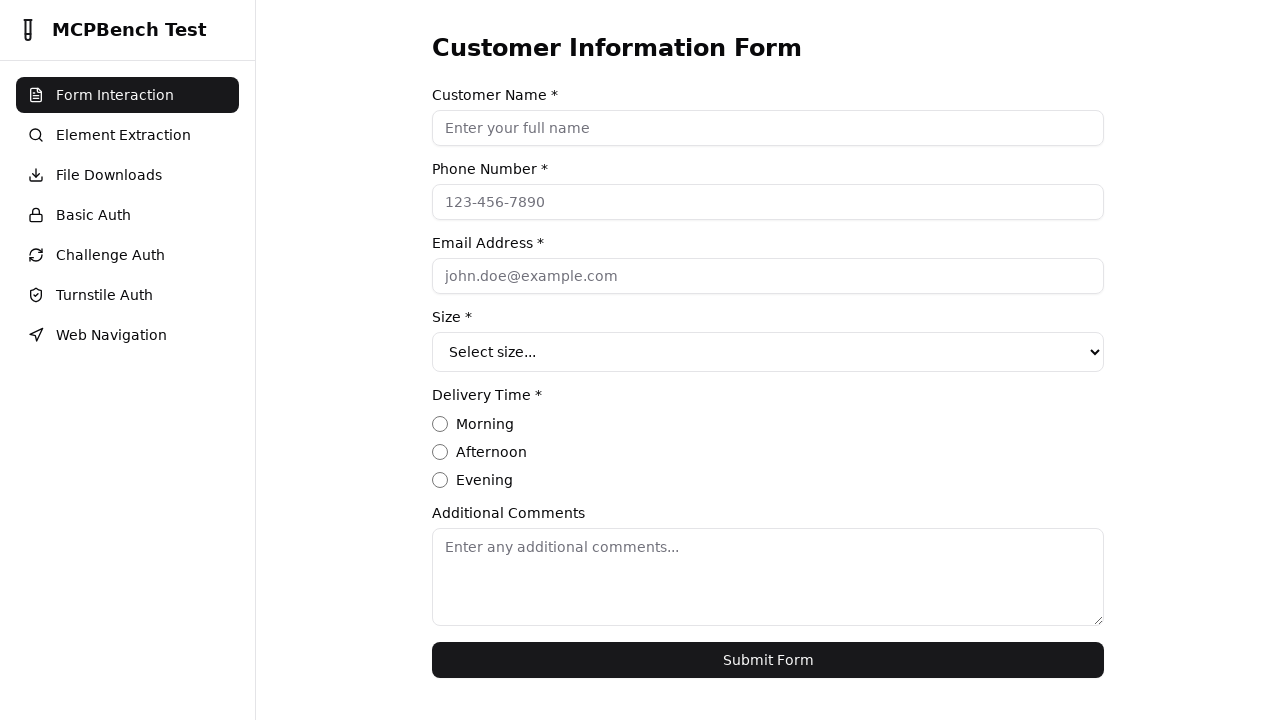

Forms page loaded and network idle
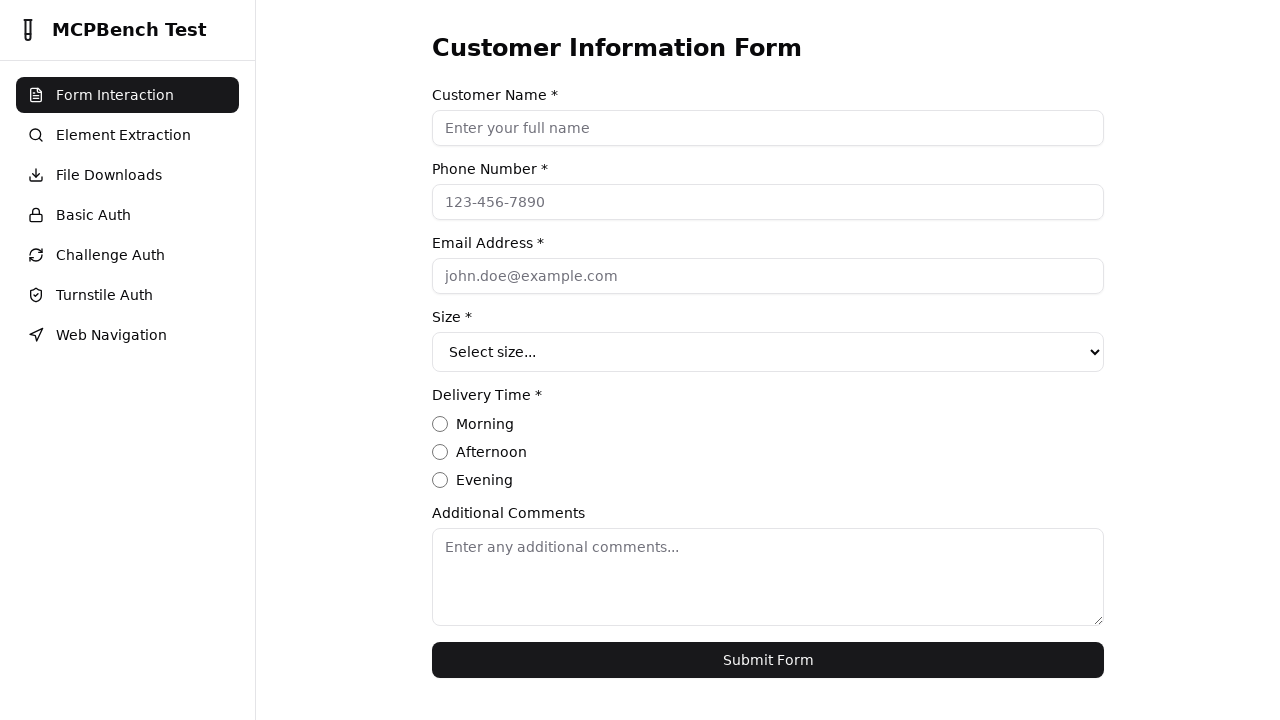

Found all links on the forms page
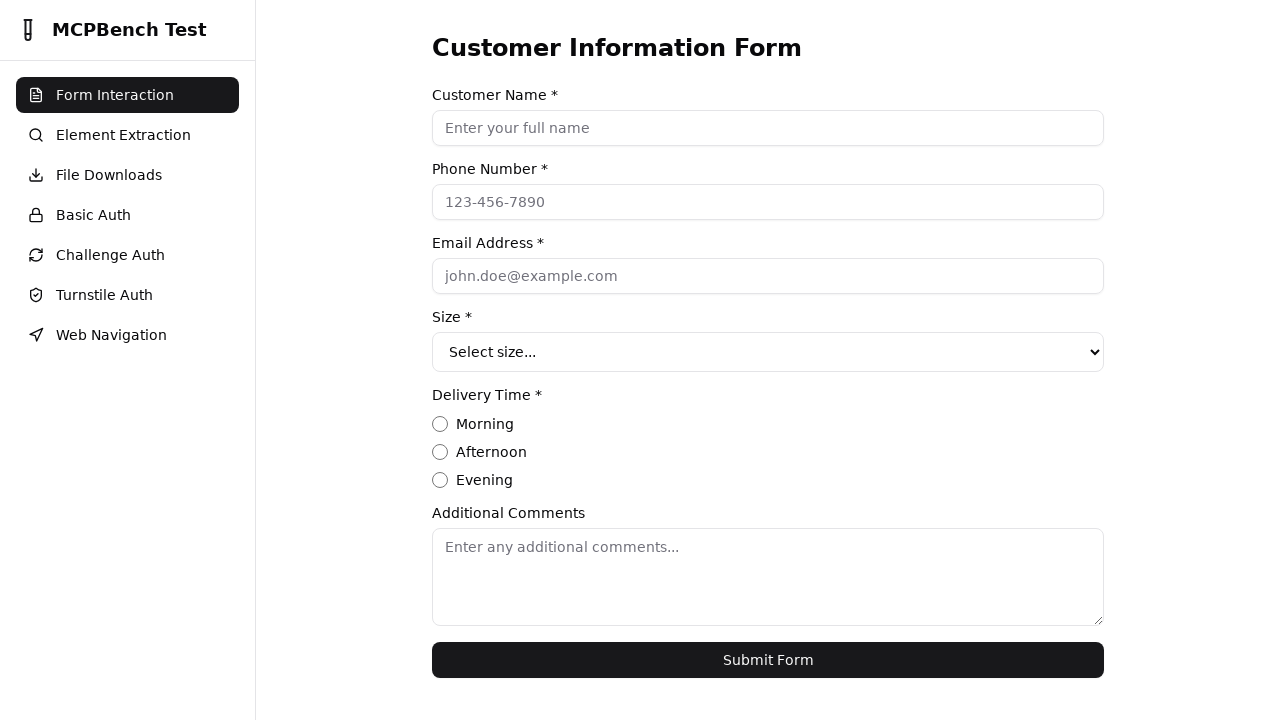

Found navigation link with href: /navigation
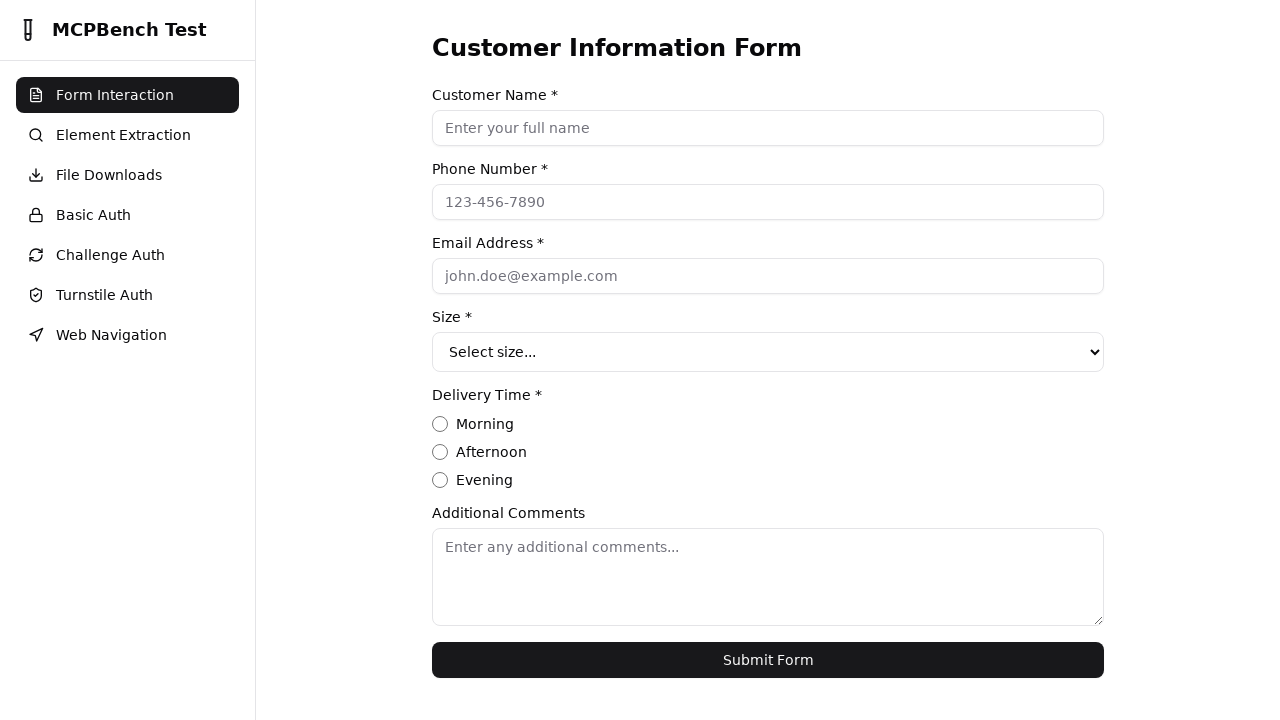

Navigated to navigation page via goto: https://mcp-eval-website.vercel.app/navigation
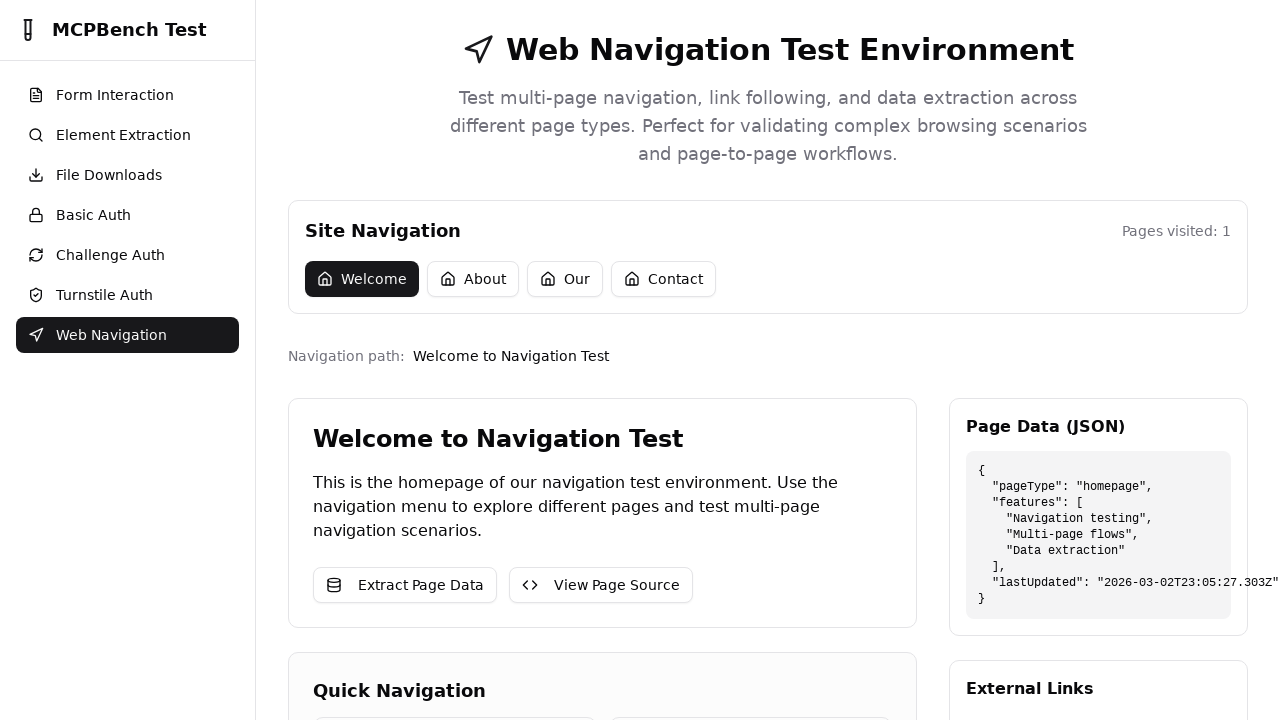

Retrieved final URL
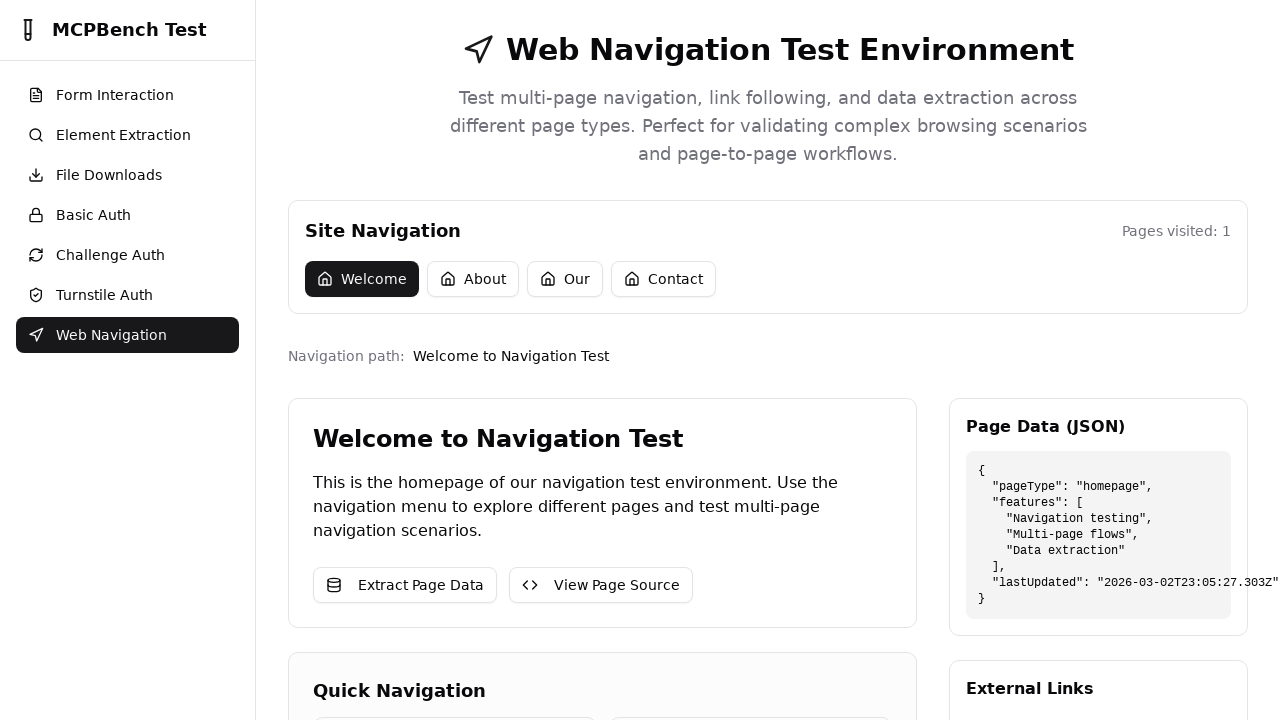

Retrieved final page title
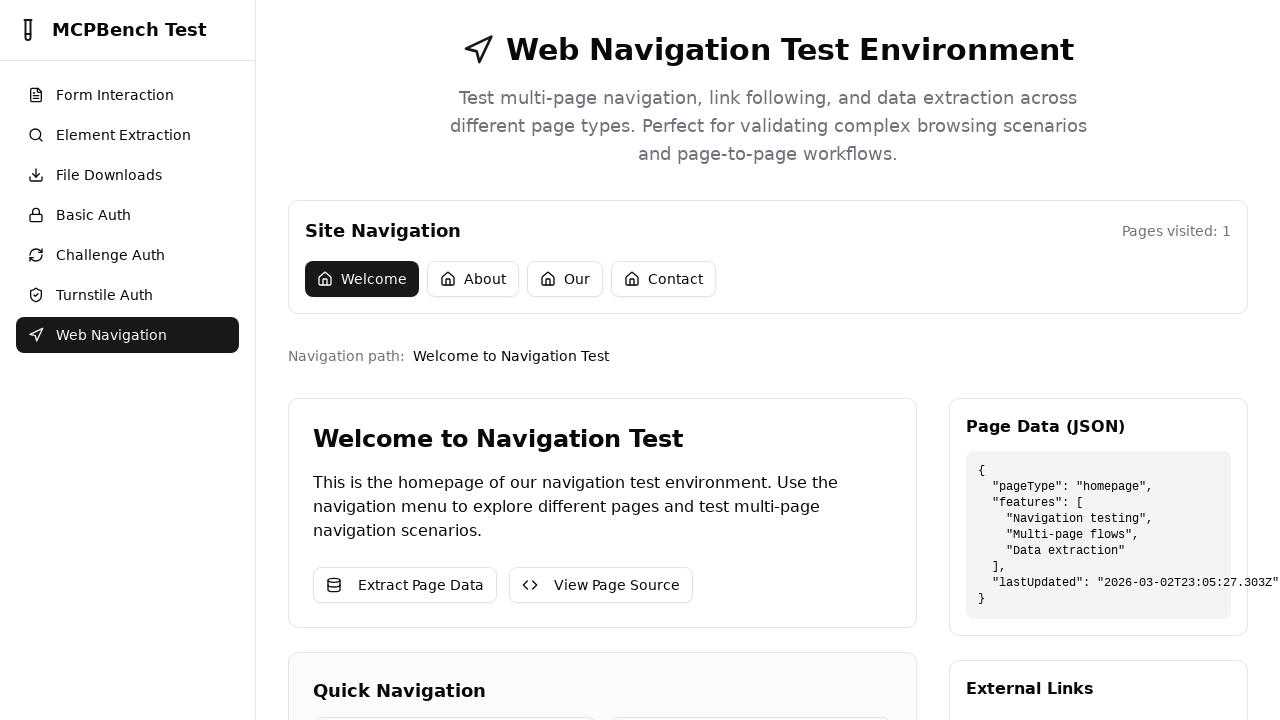

Verified final URL contains 'navigation': https://mcp-eval-website.vercel.app/navigation
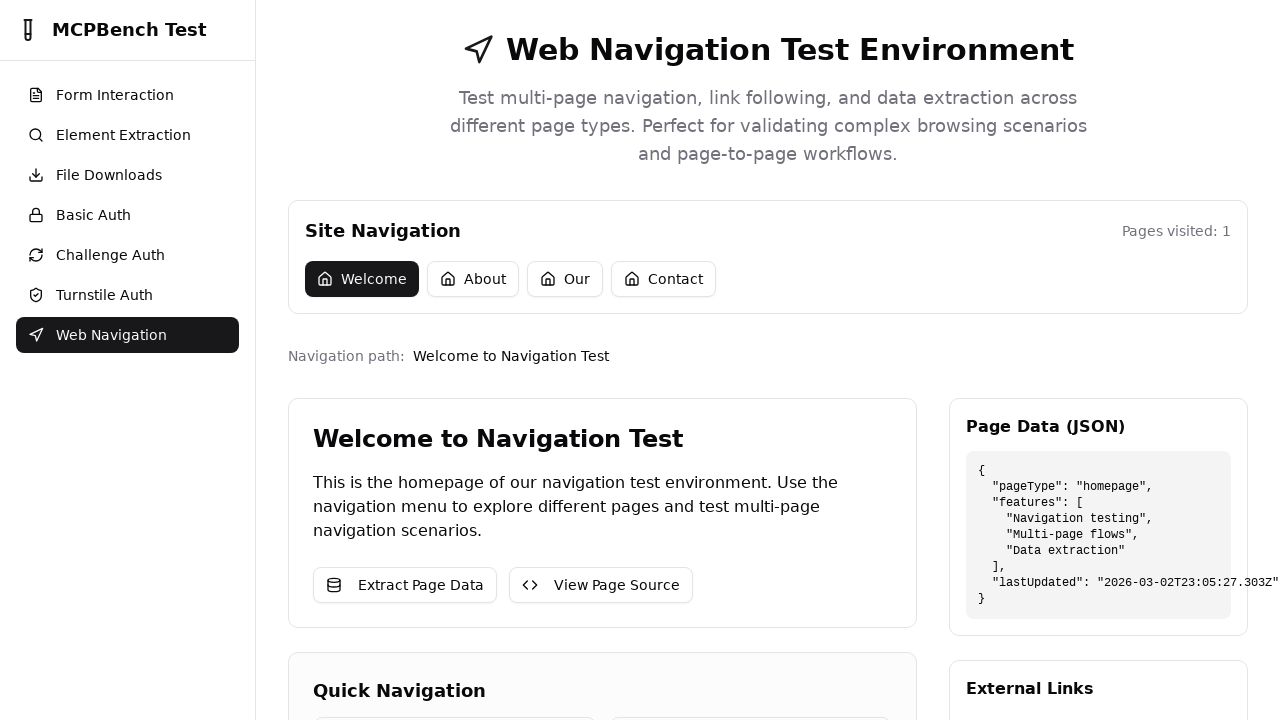

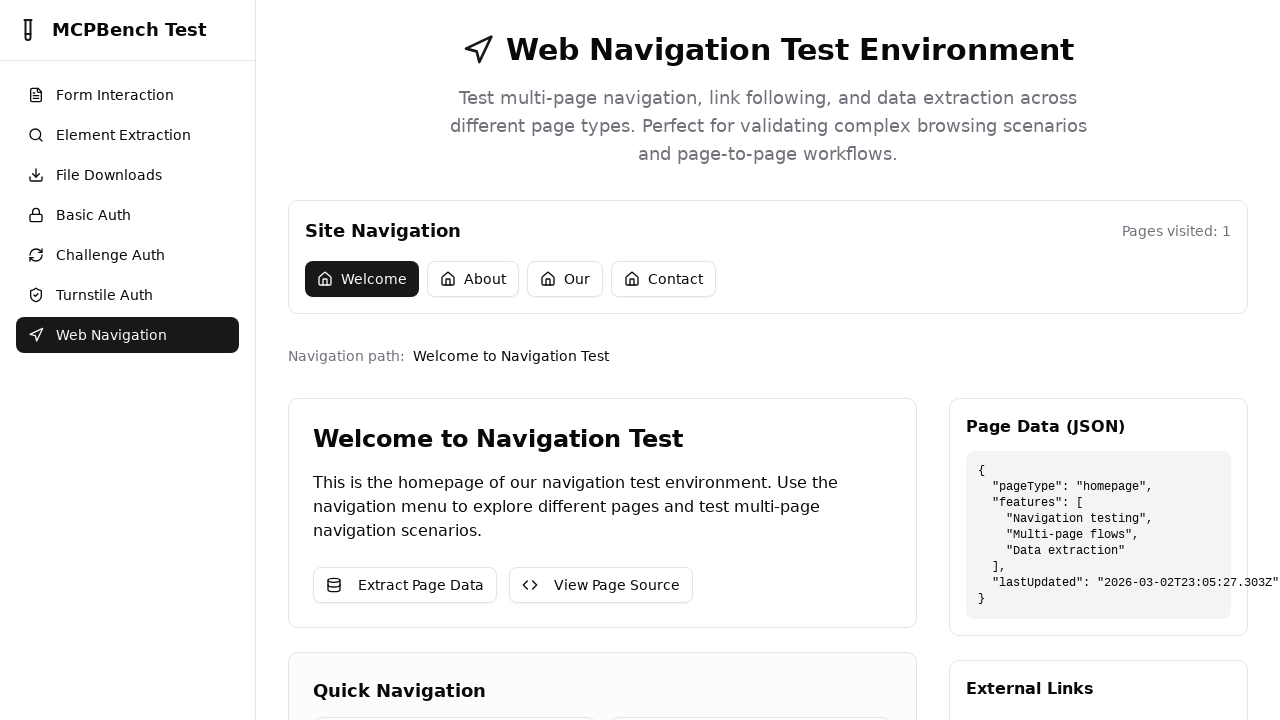